Tests textarea field by entering multiline text and verifying the value

Starting URL: https://bonigarcia.dev/selenium-webdriver-java/web-form.html

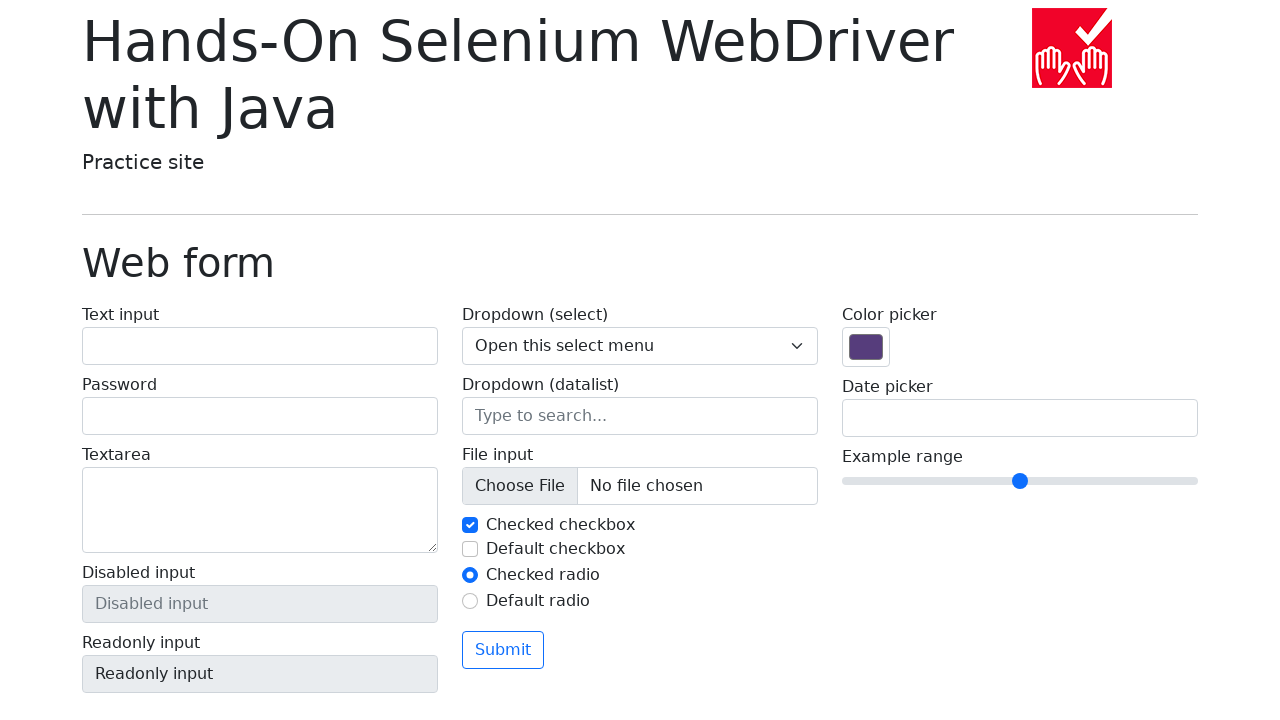

Clicked on textarea field at (260, 510) on textarea[name='my-textarea']
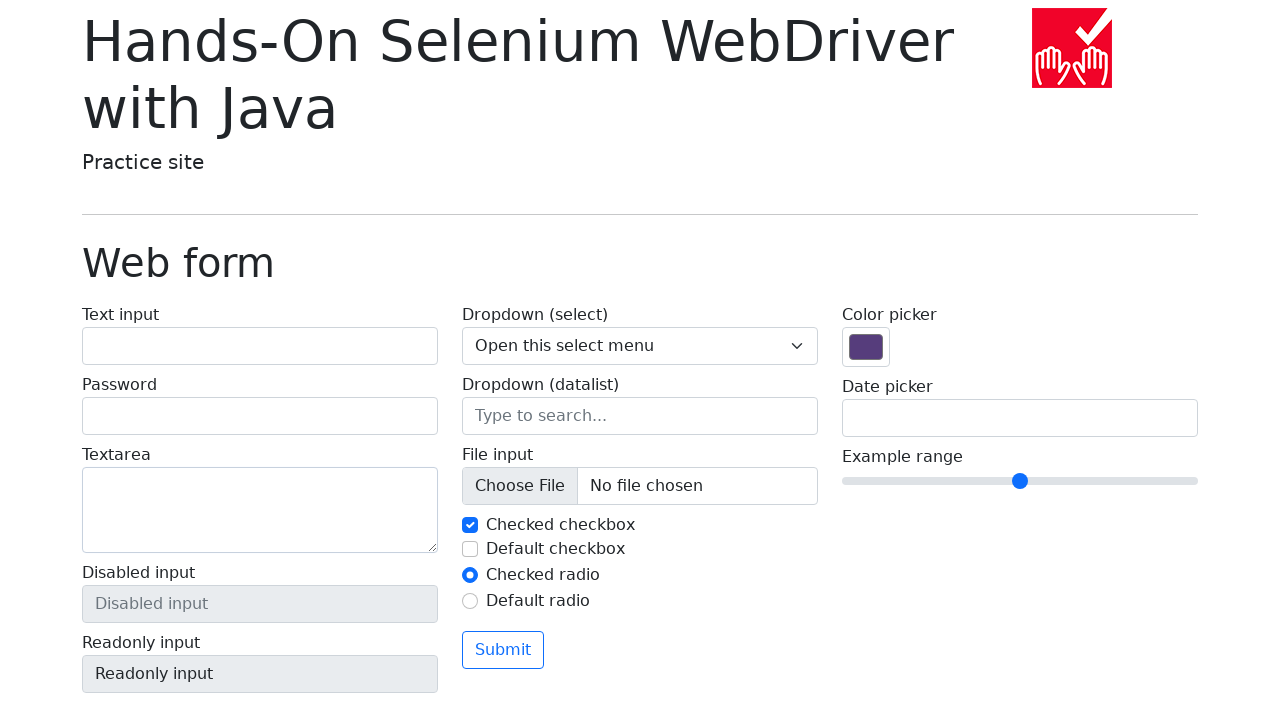

Filled textarea with multiline text 'Java! Forever !!' on textarea[name='my-textarea']
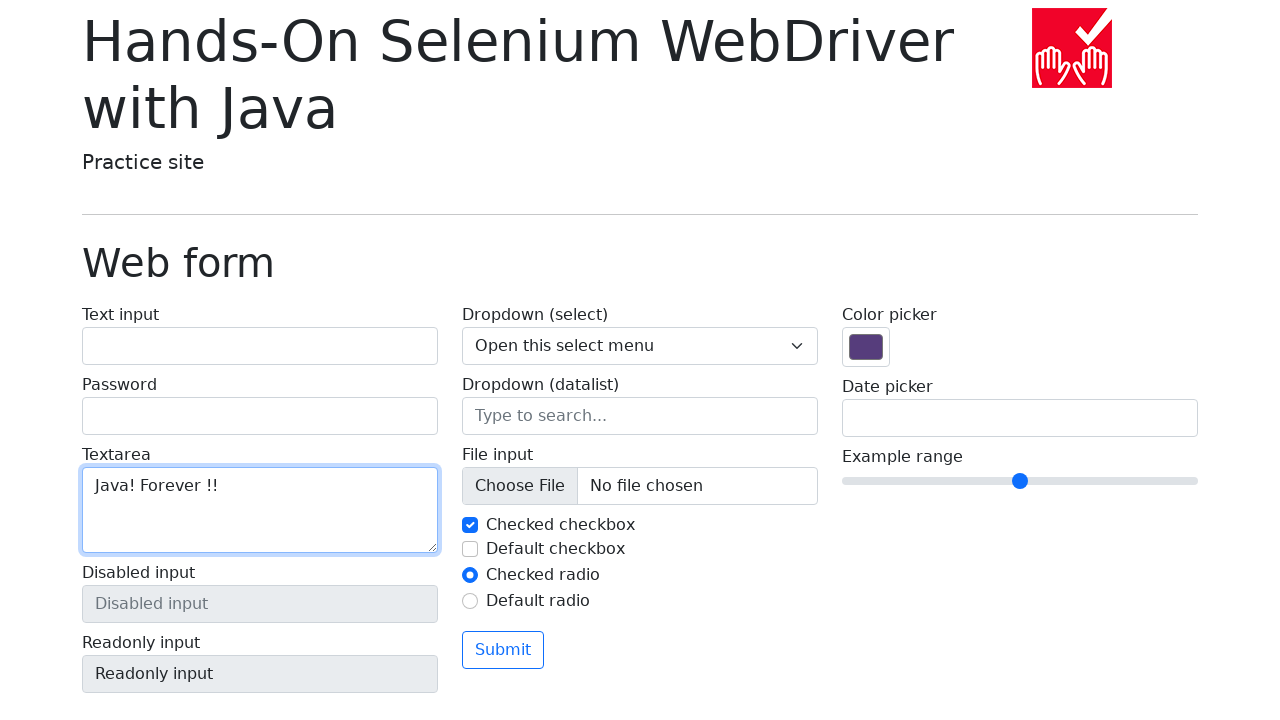

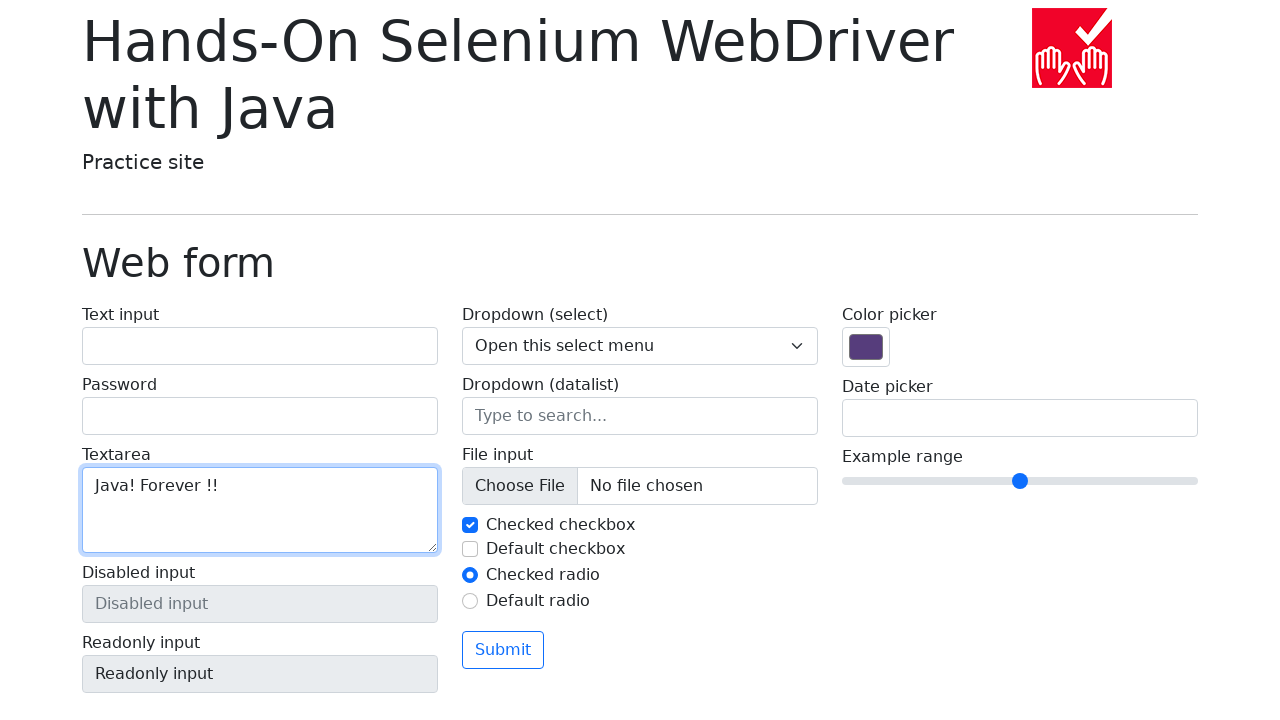